Tests scroll functionality by scrolling to bottom, verifying subscription section, clicking scroll up arrow, and verifying top content is visible

Starting URL: https://automationexercise.com

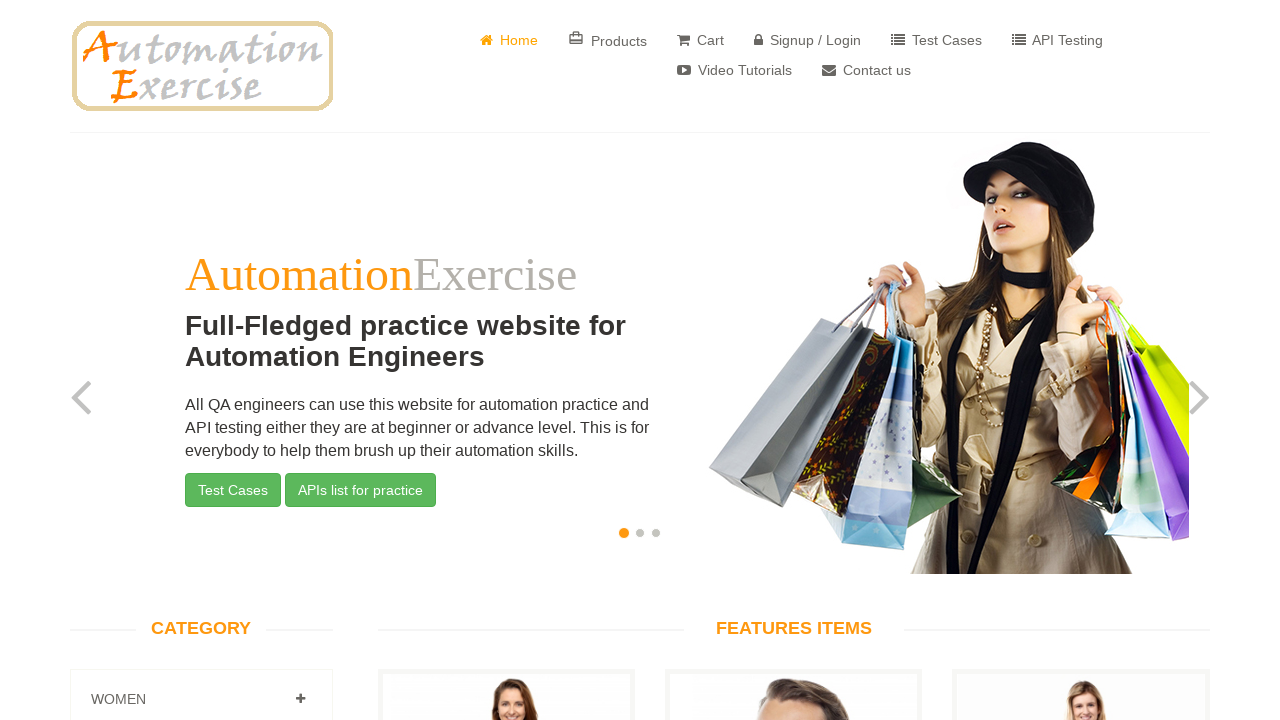

Verified home page carousel is visible
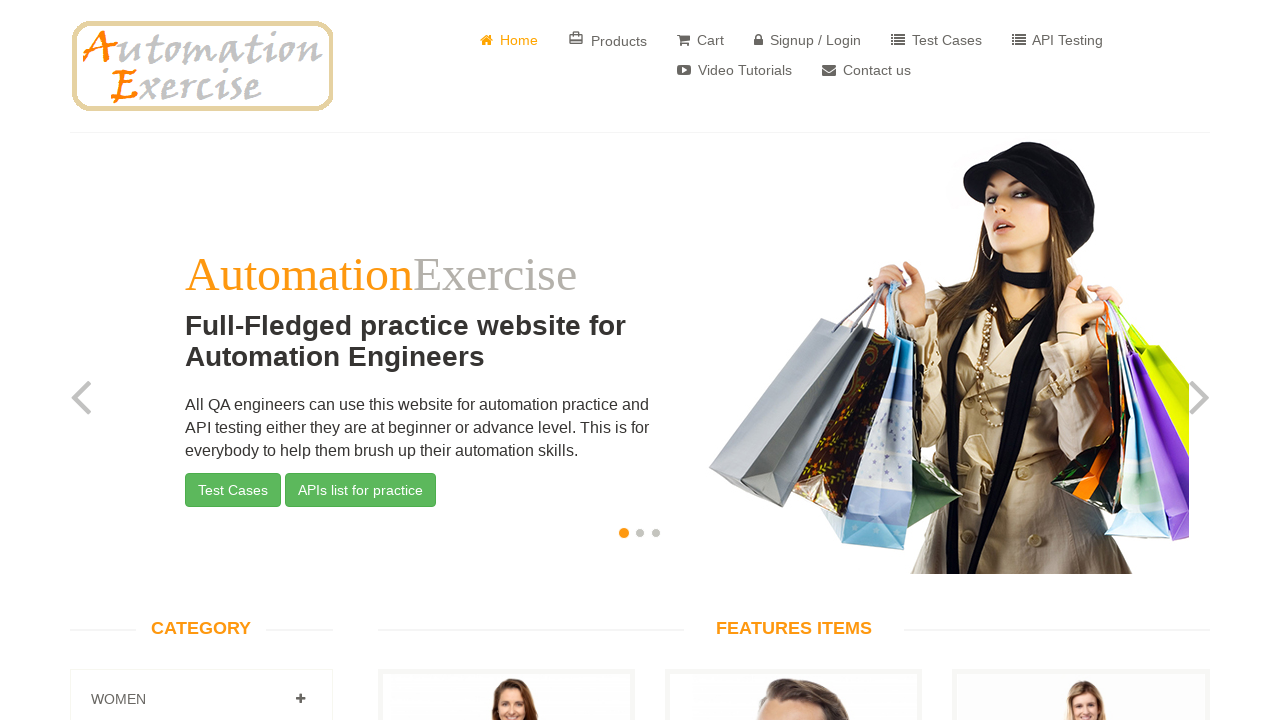

Scrolled page down to bottom
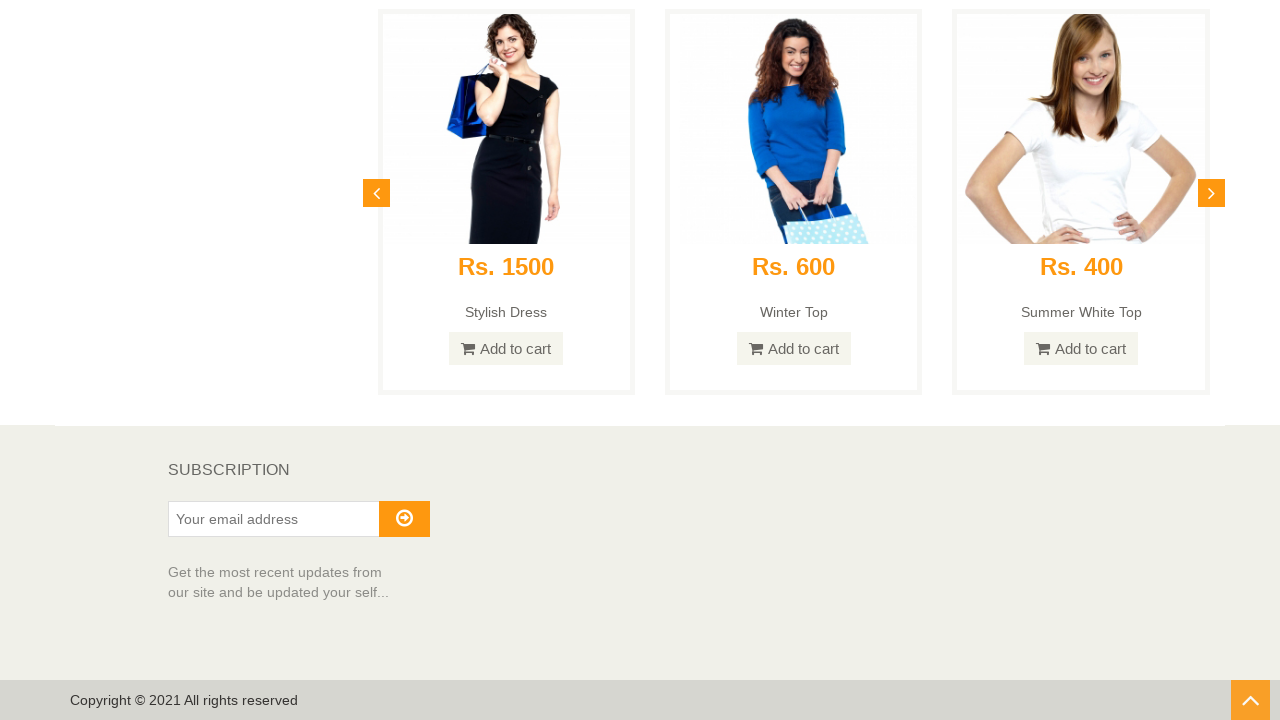

Verified subscription section is visible at bottom
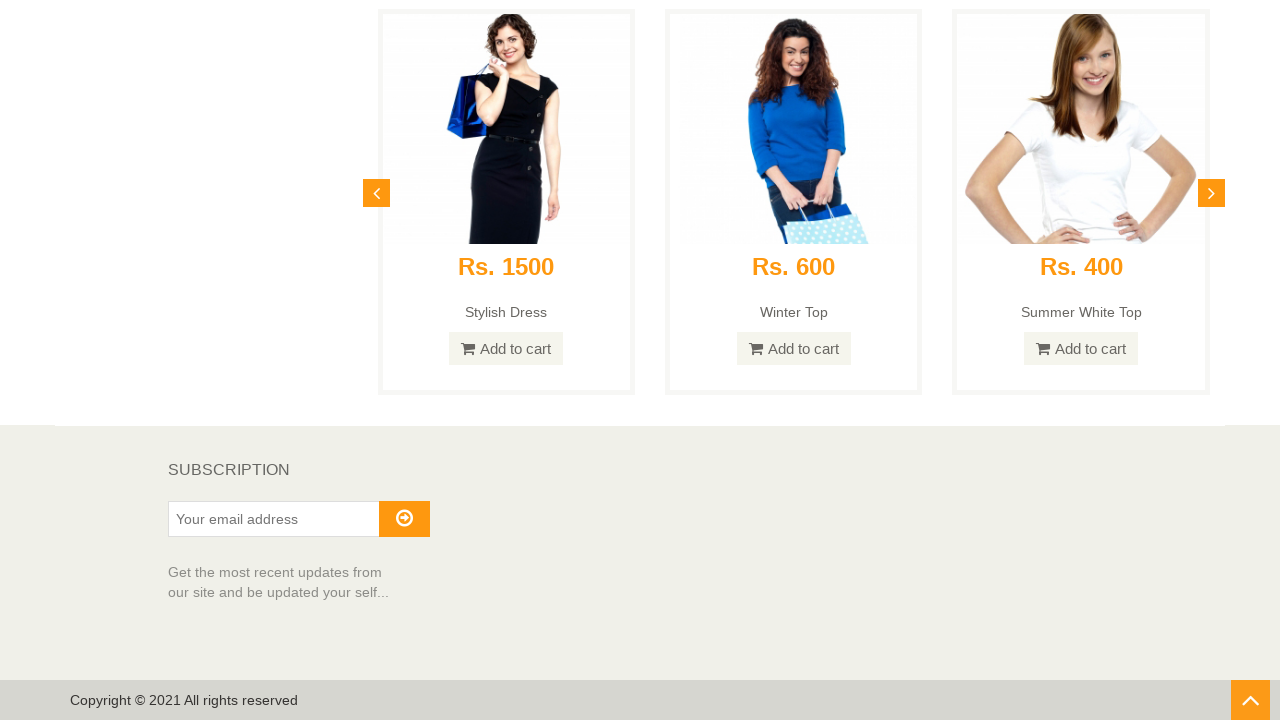

Clicked scroll up arrow button at (1250, 700) on #scrollUp
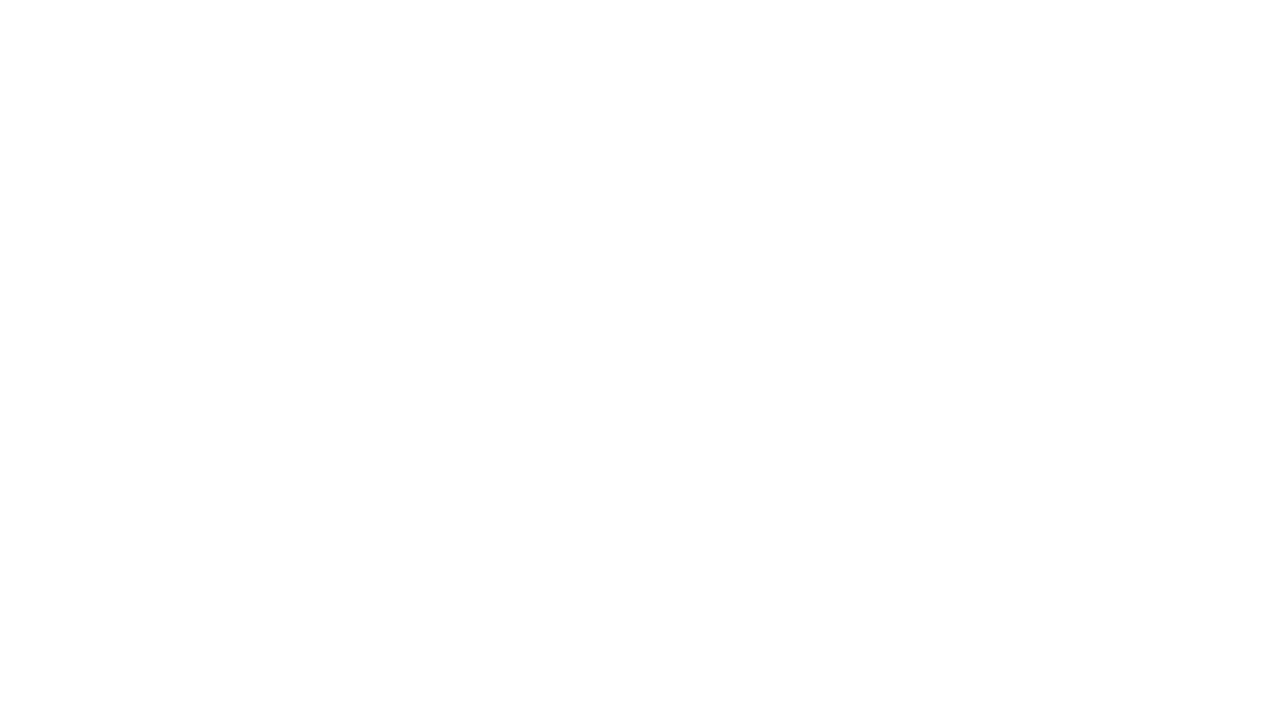

Waited for scroll animation to complete
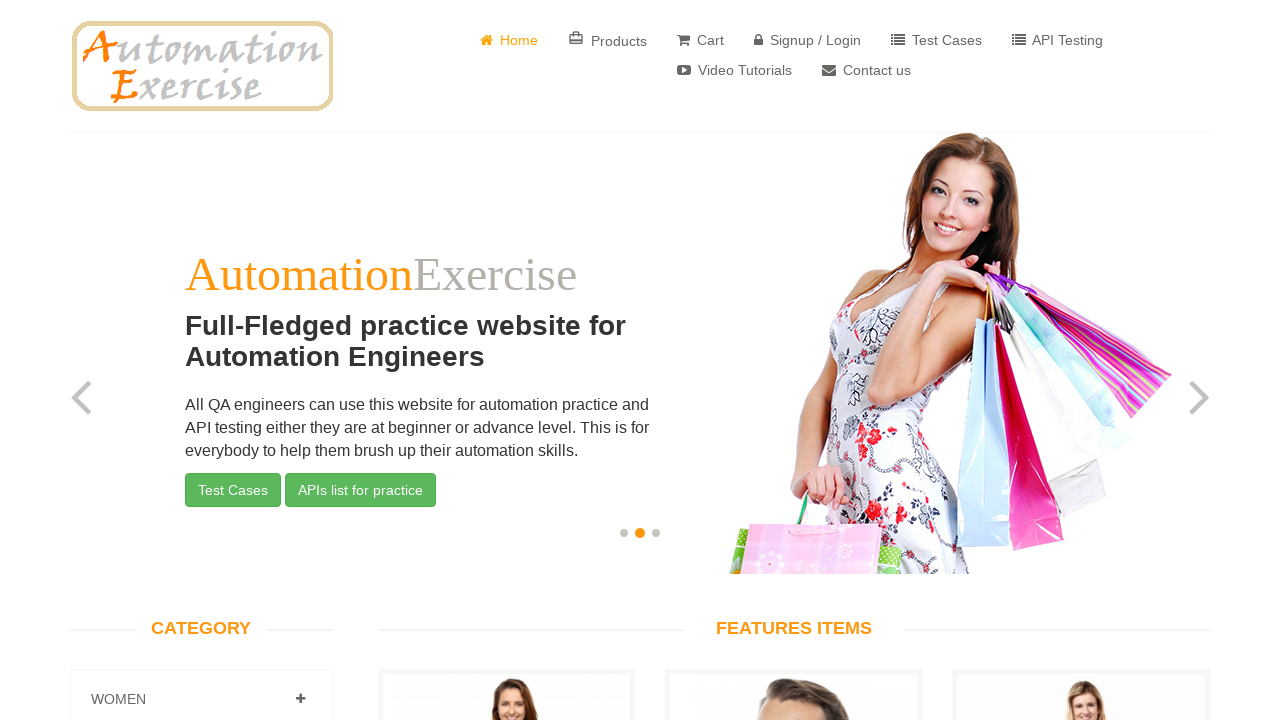

Verified page scrolled up and header text is visible
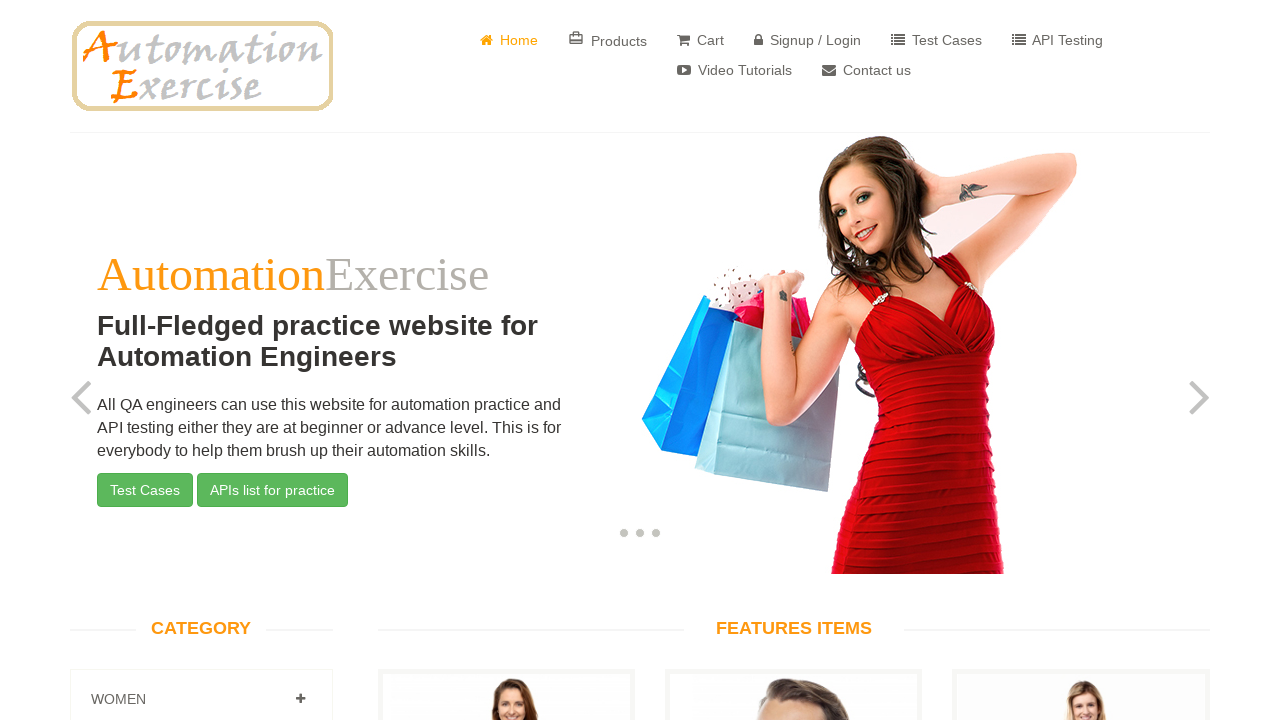

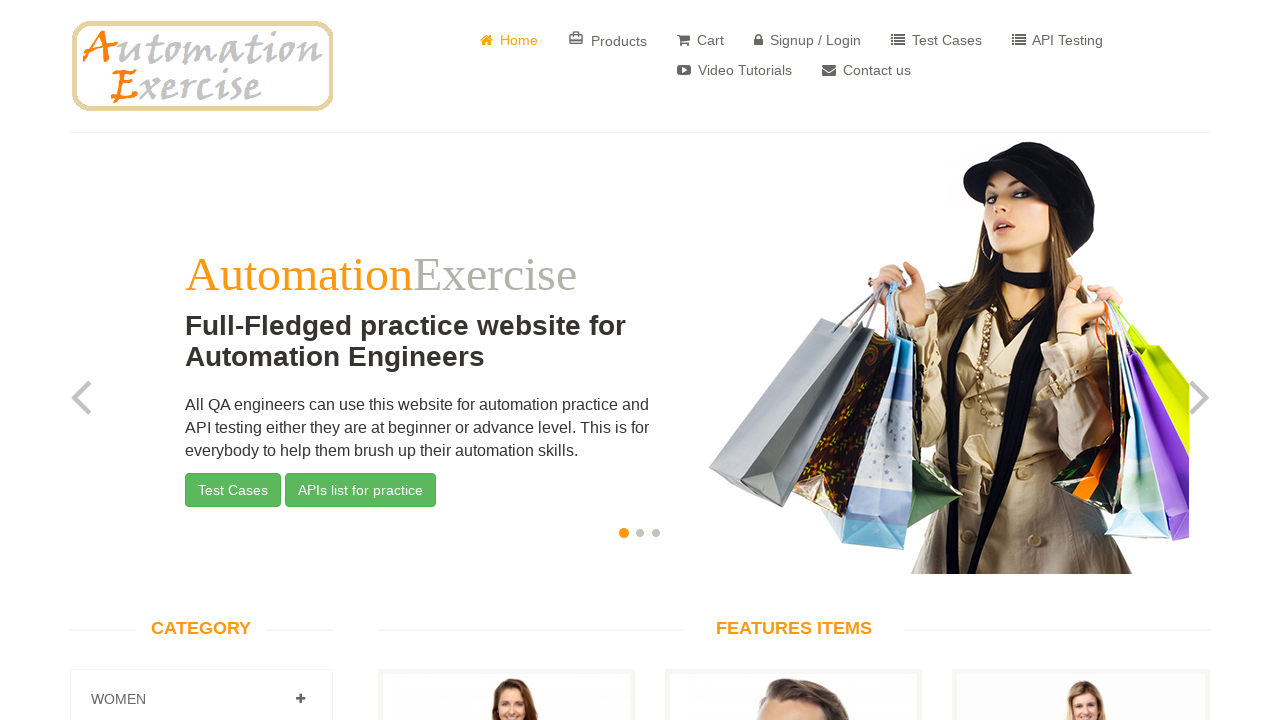